Tests various UI interactions on a practice automation page including selecting checkboxes, radio buttons, and verifying element visibility by clicking hide/show buttons

Starting URL: https://rahulshettyacademy.com/AutomationPractice

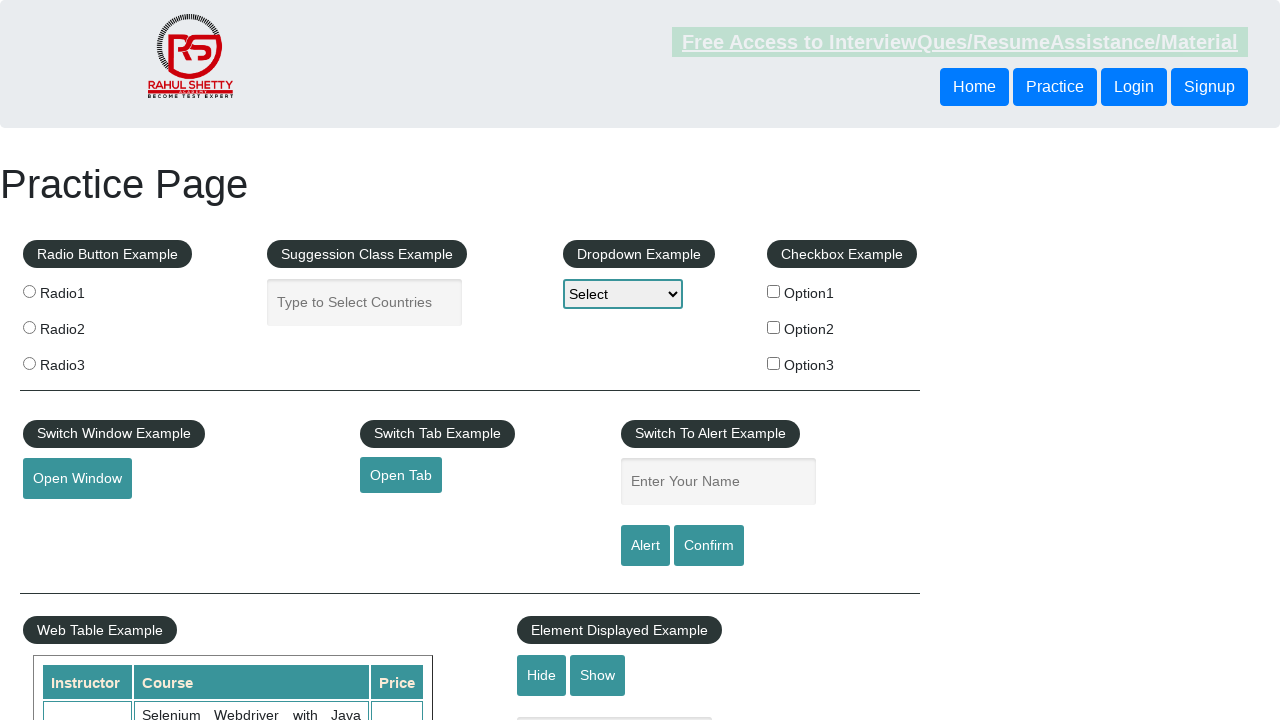

Clicked checkbox option 2 at (774, 327) on #checkBoxOption2
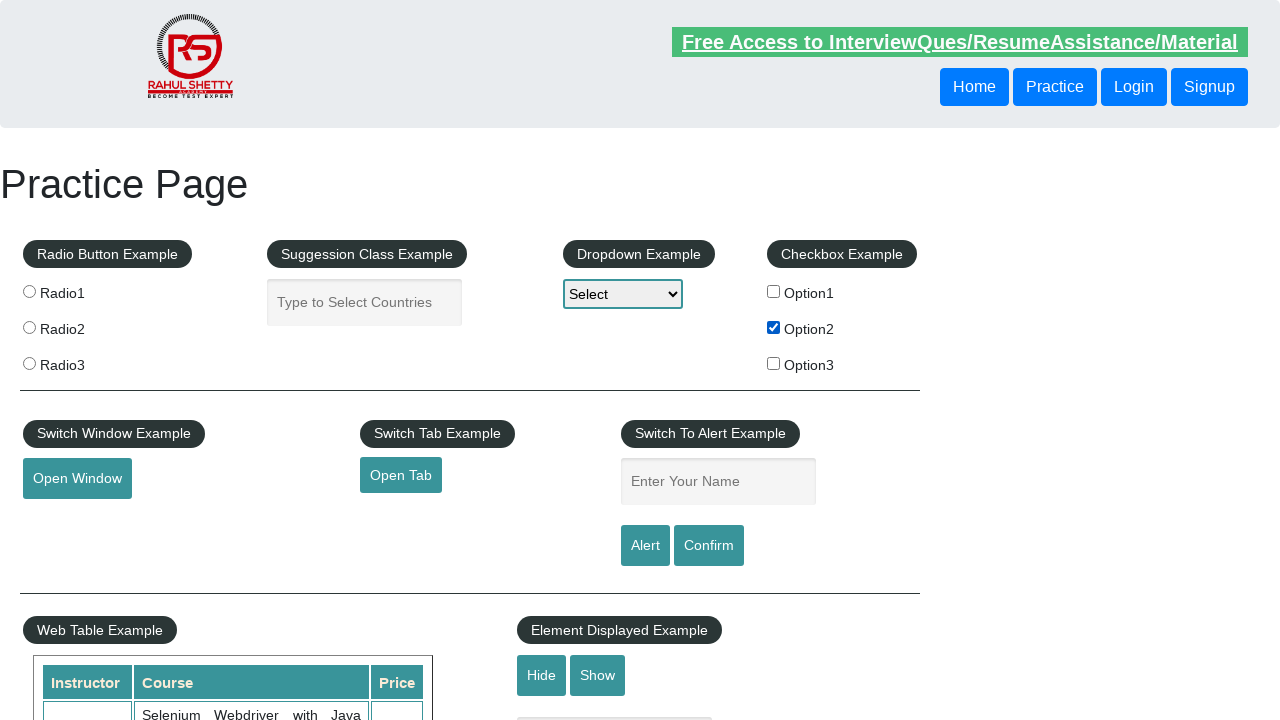

Verified checkbox option 2 is checked
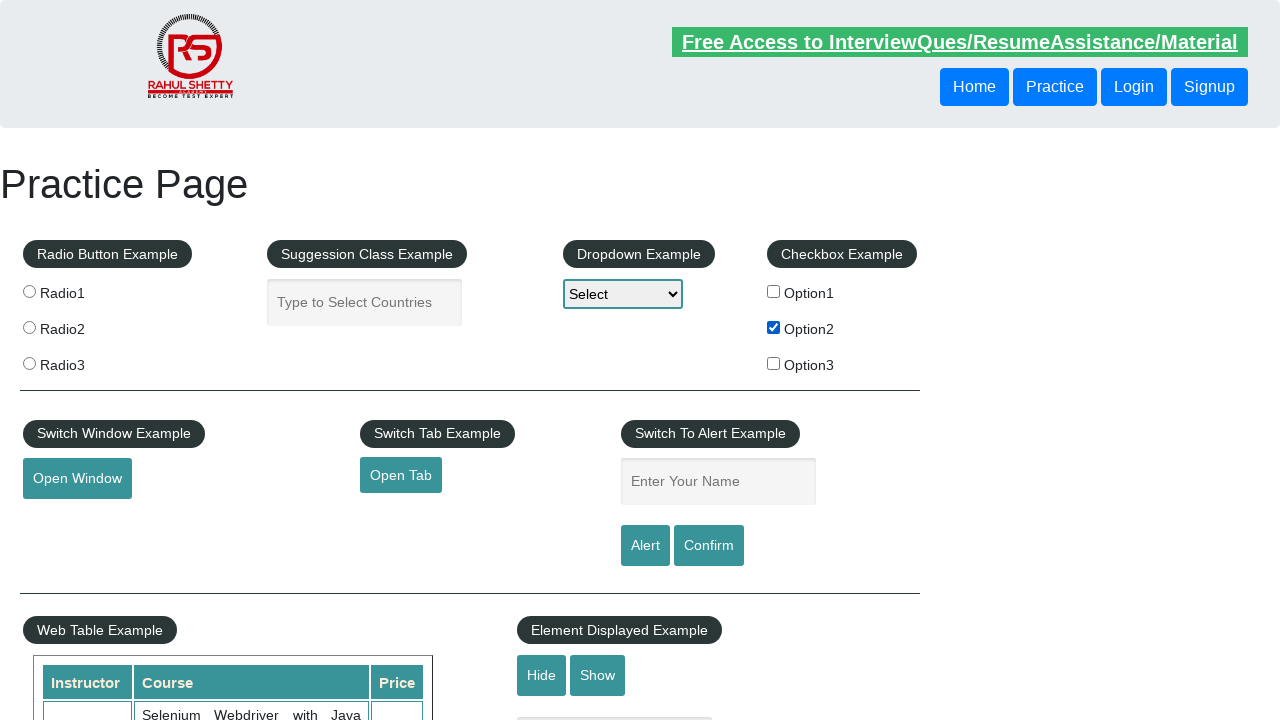

Clicked third radio button at (29, 363) on .radioButton >> nth=2
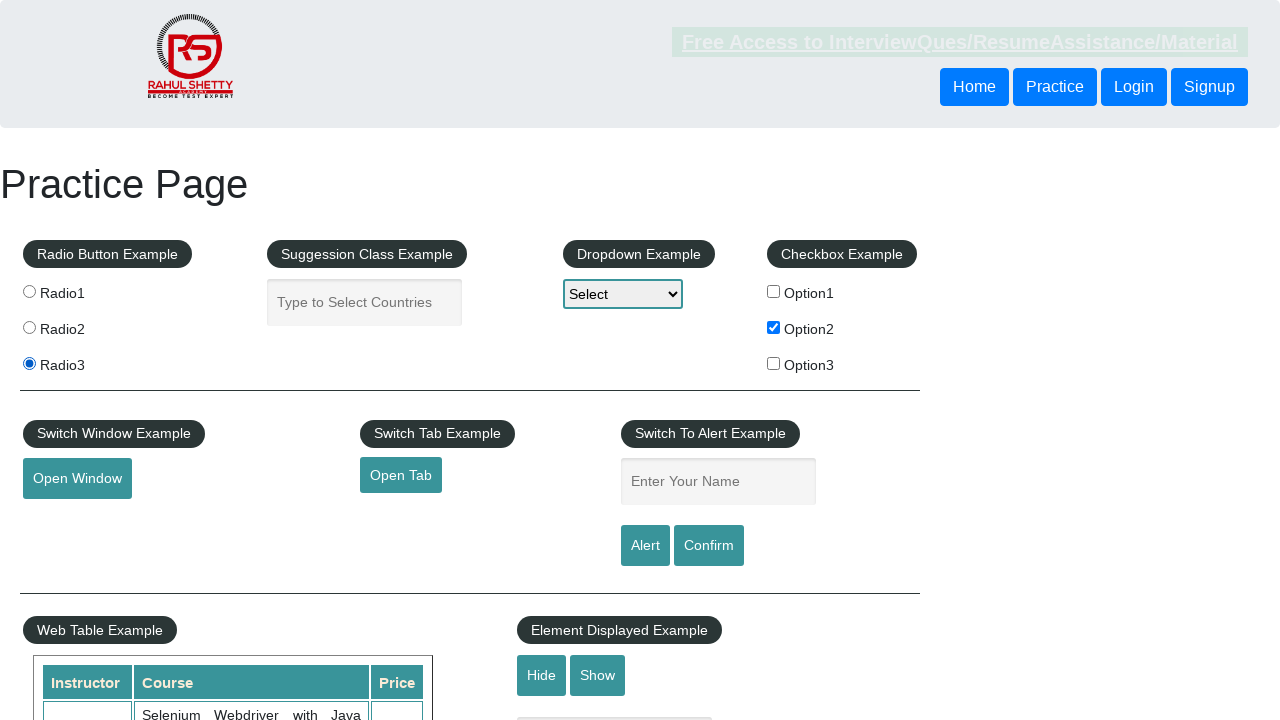

Verified third radio button is checked
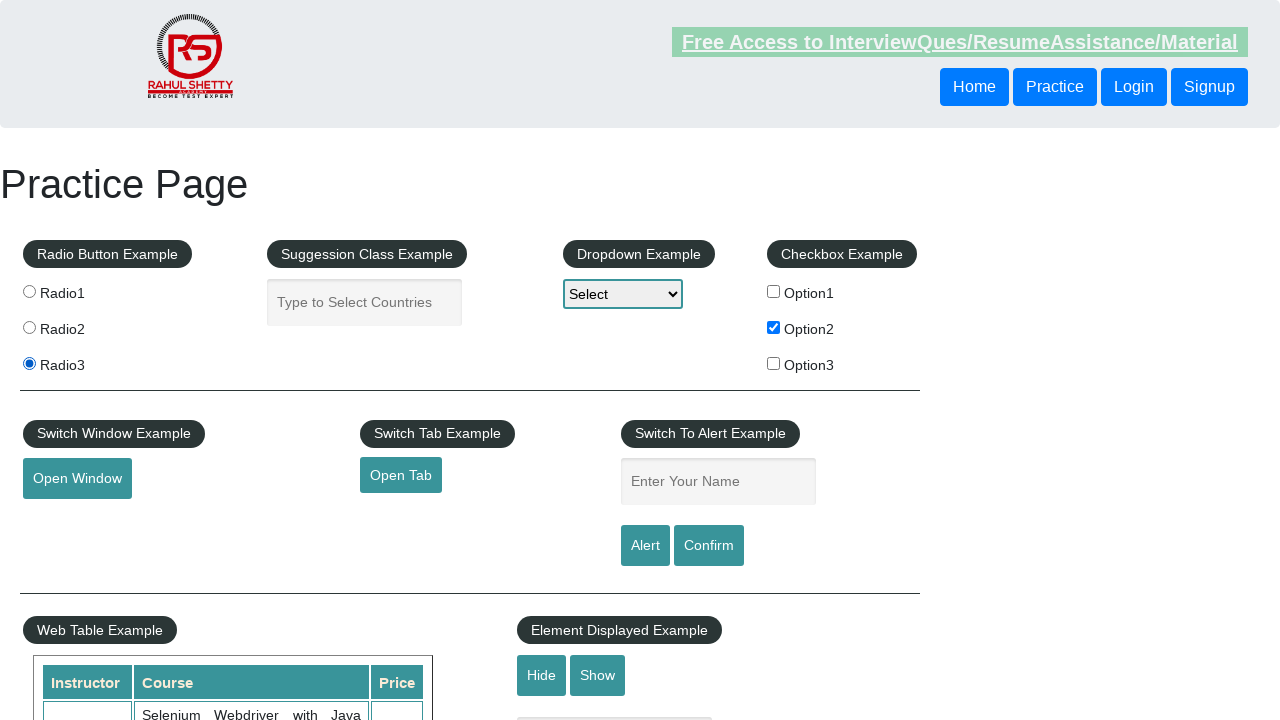

Verified displayed-text element is visible
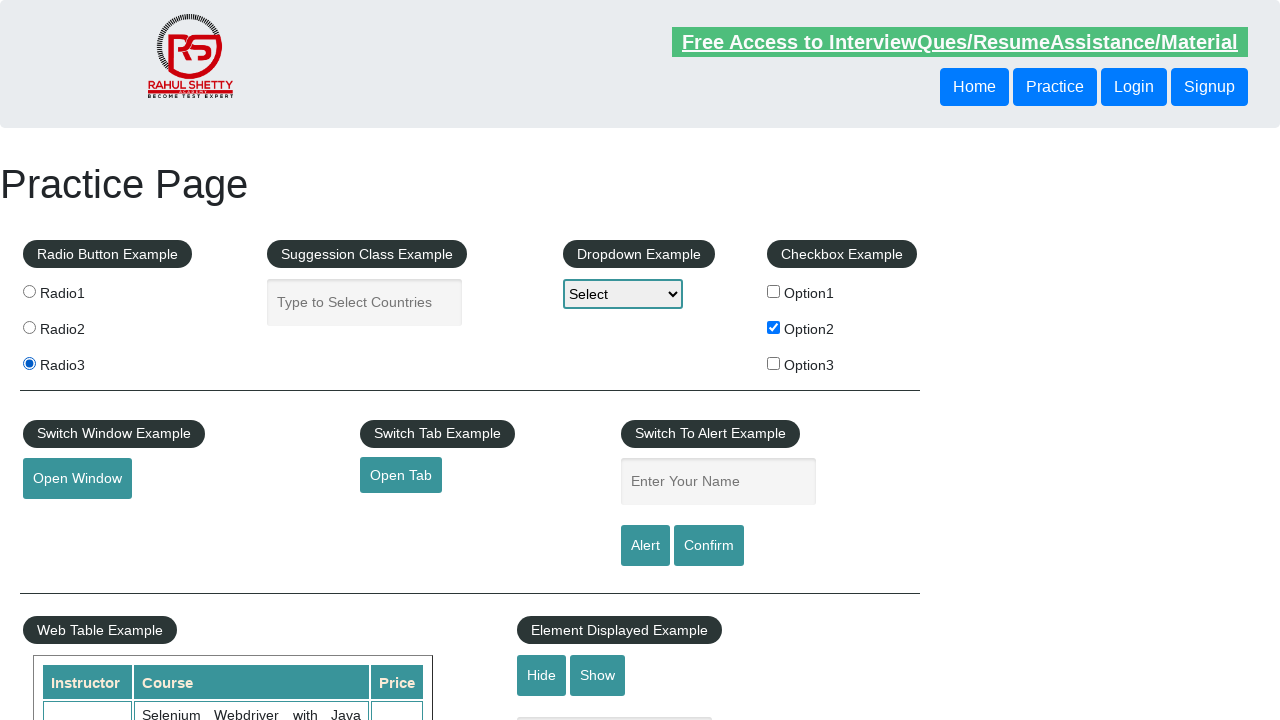

Clicked hide-textbox button at (542, 675) on #hide-textbox
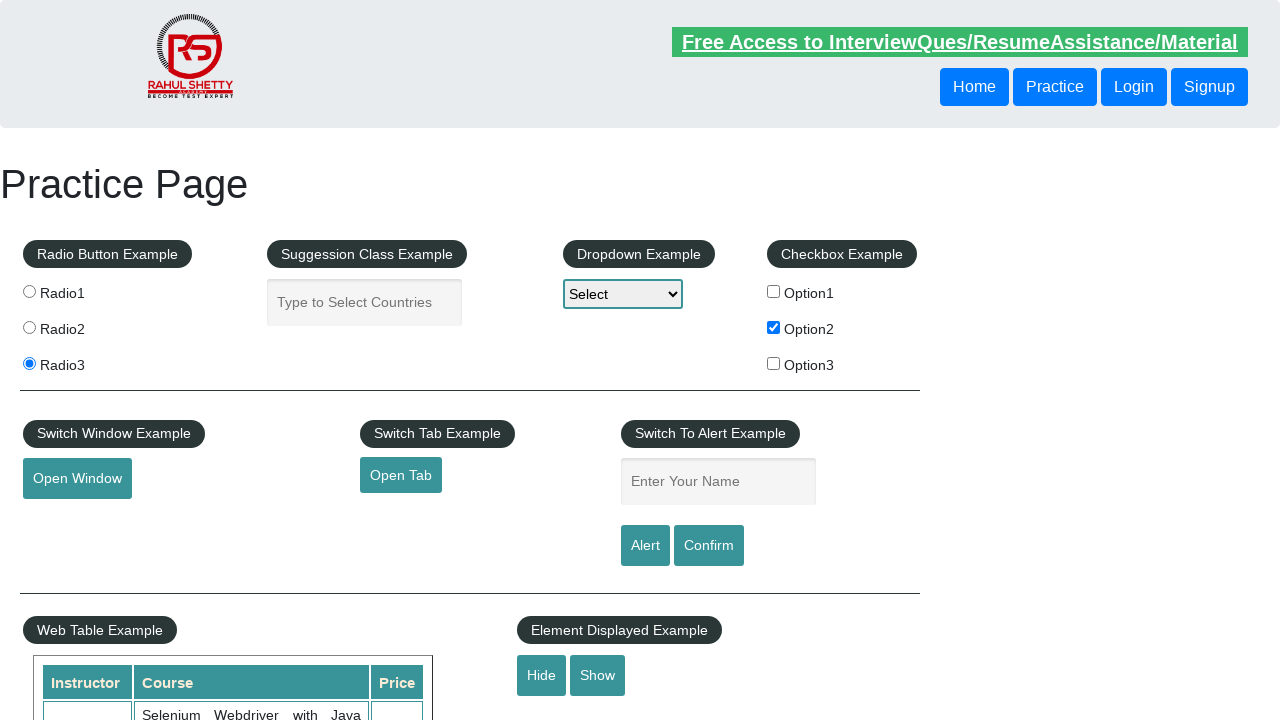

Verified displayed-text element is now hidden
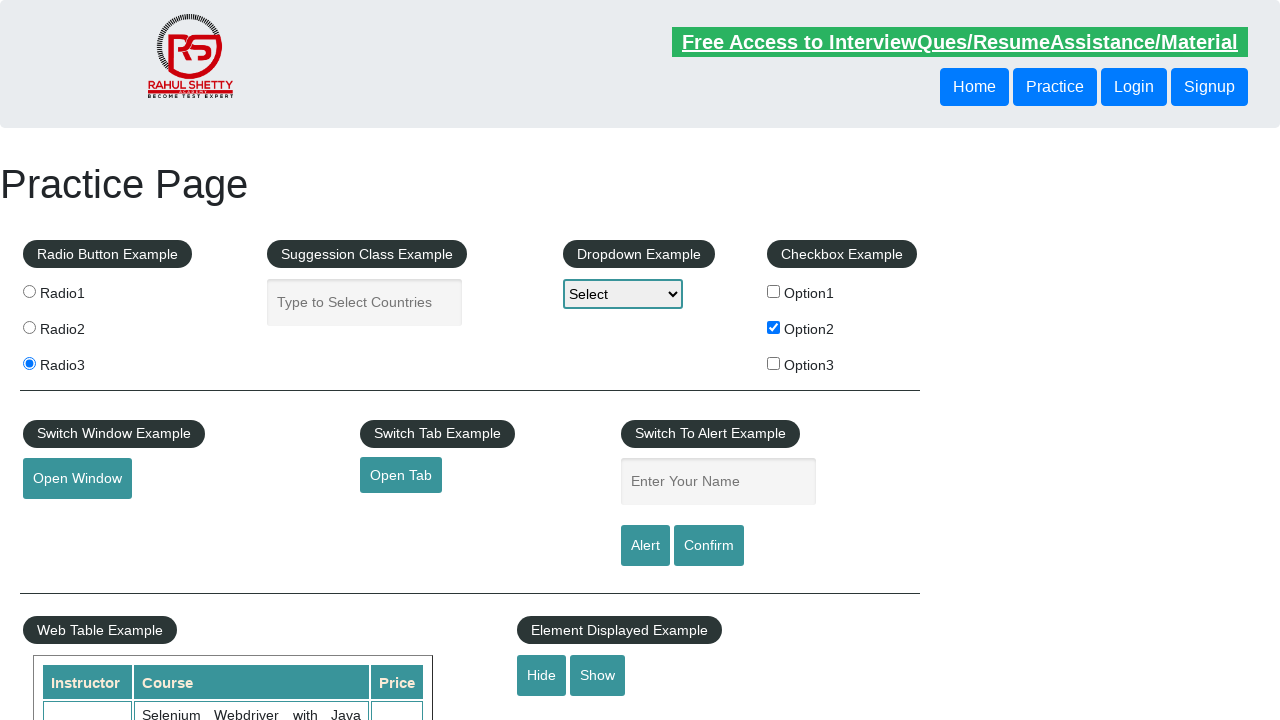

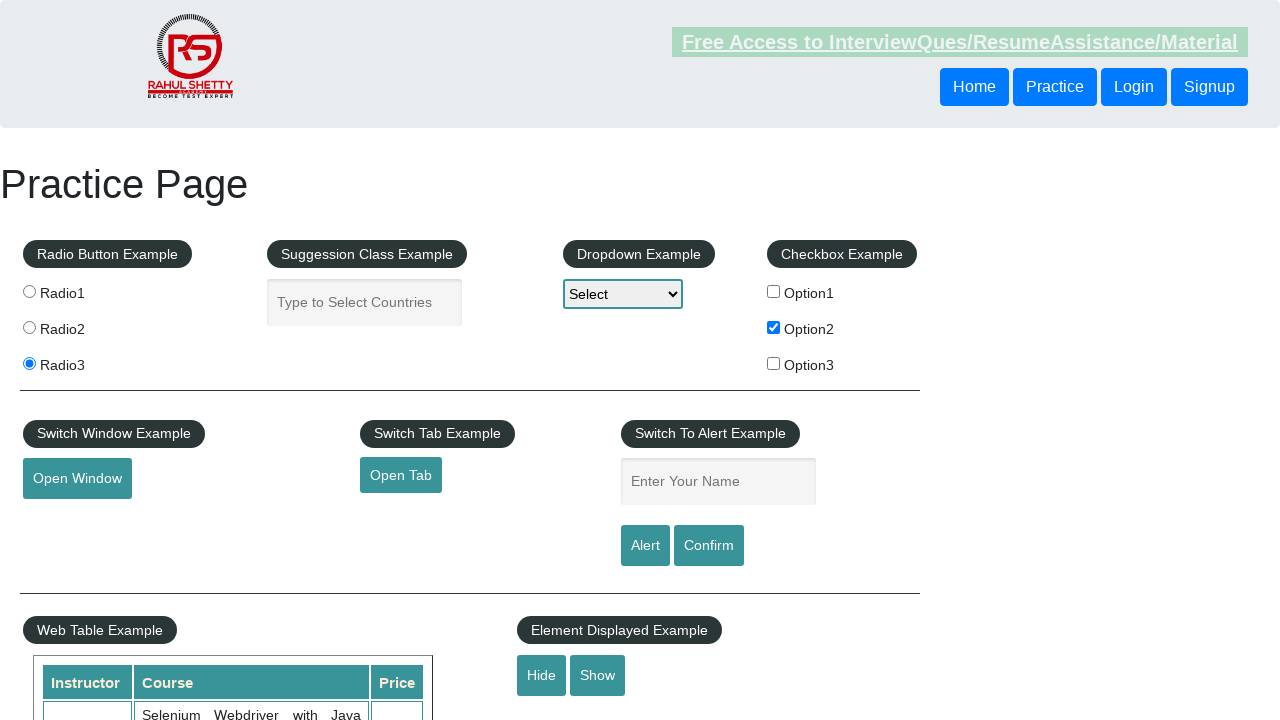